Tests the product search functionality on GreenCart landing page by entering a short product name in the search box and verifying that product results are displayed

Starting URL: https://rahulshettyacademy.com/seleniumPractise/#/

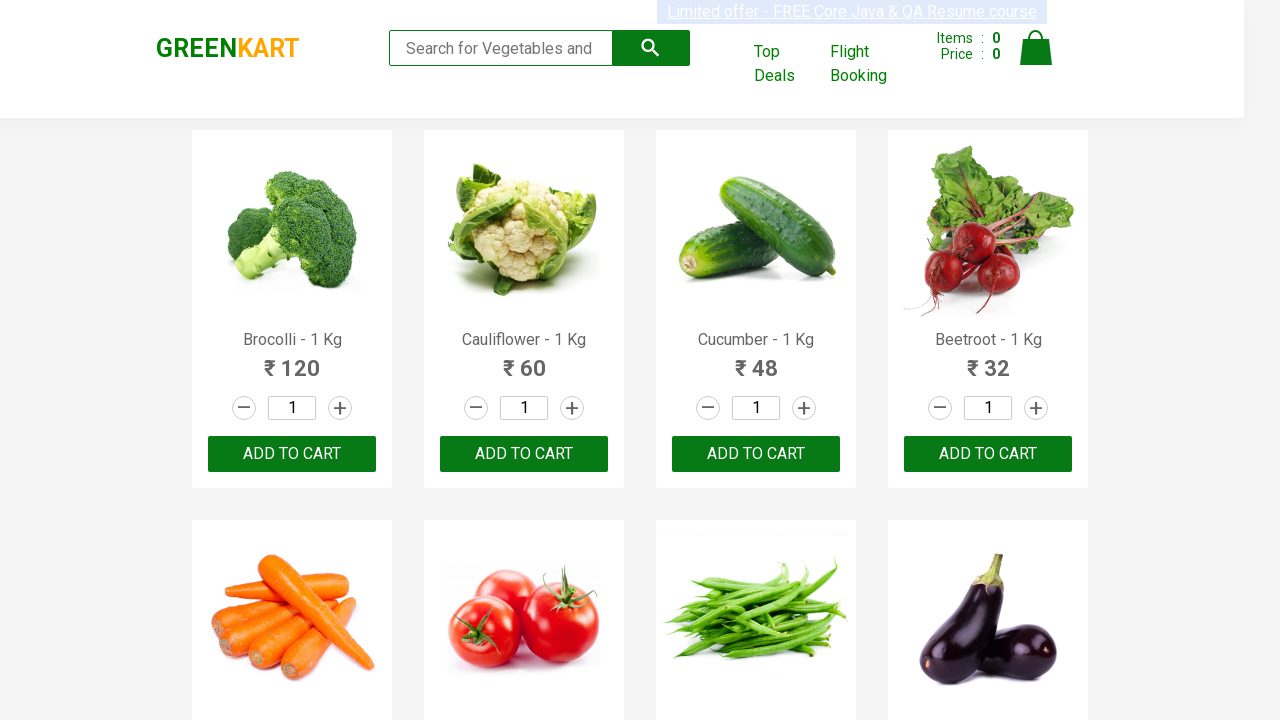

Filled search field with 'Broc' to search for Broccoli product on input[type='search']
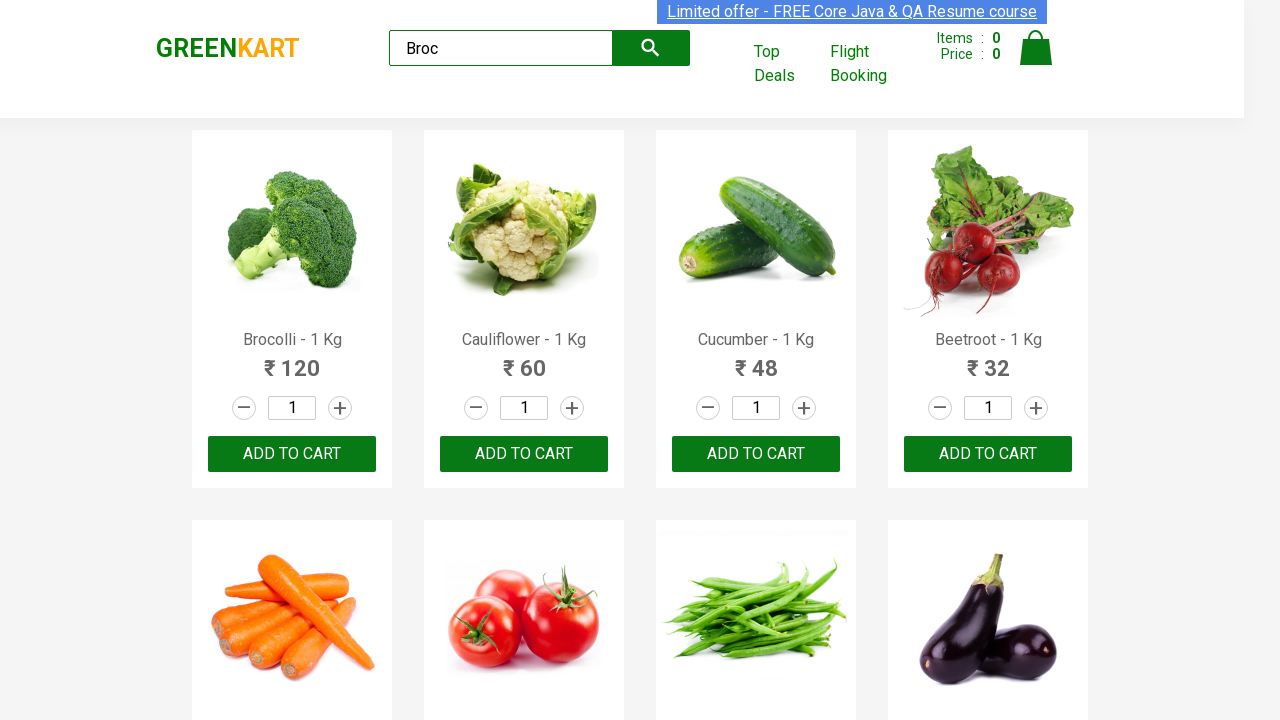

Search results loaded - product name elements are visible
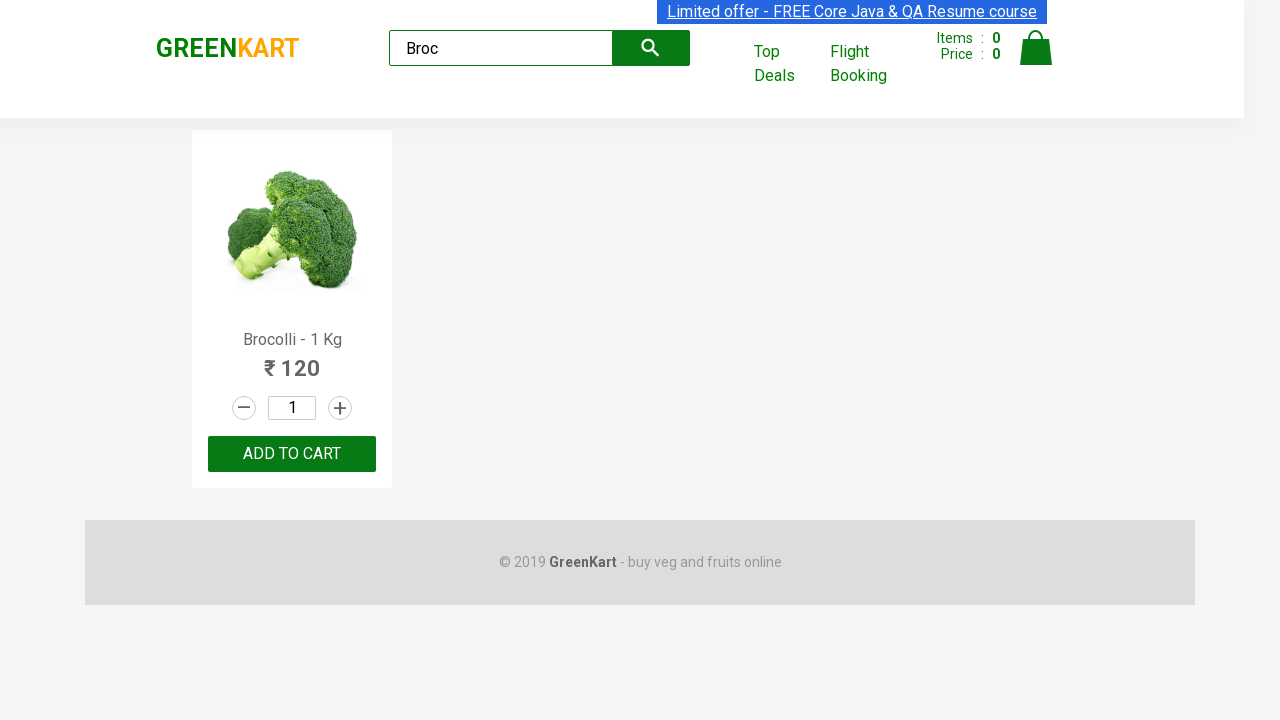

Located first product name element from search results
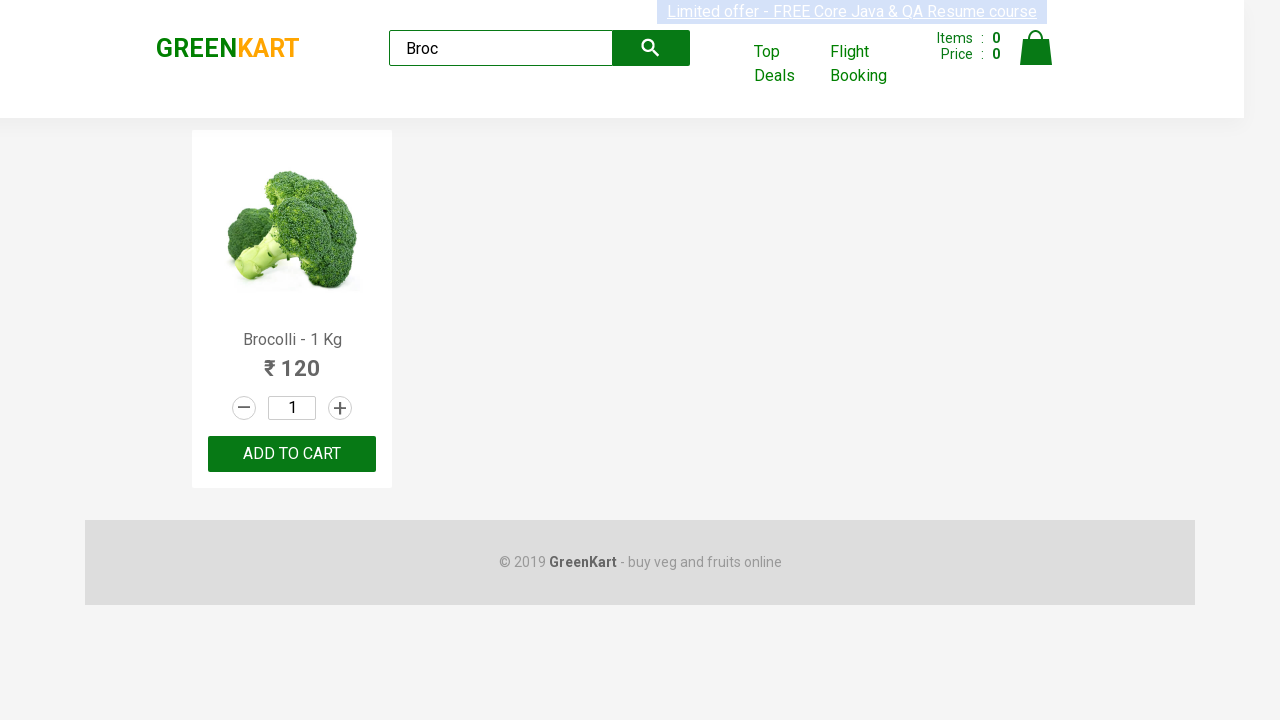

Verified product name element is visible on the landing page
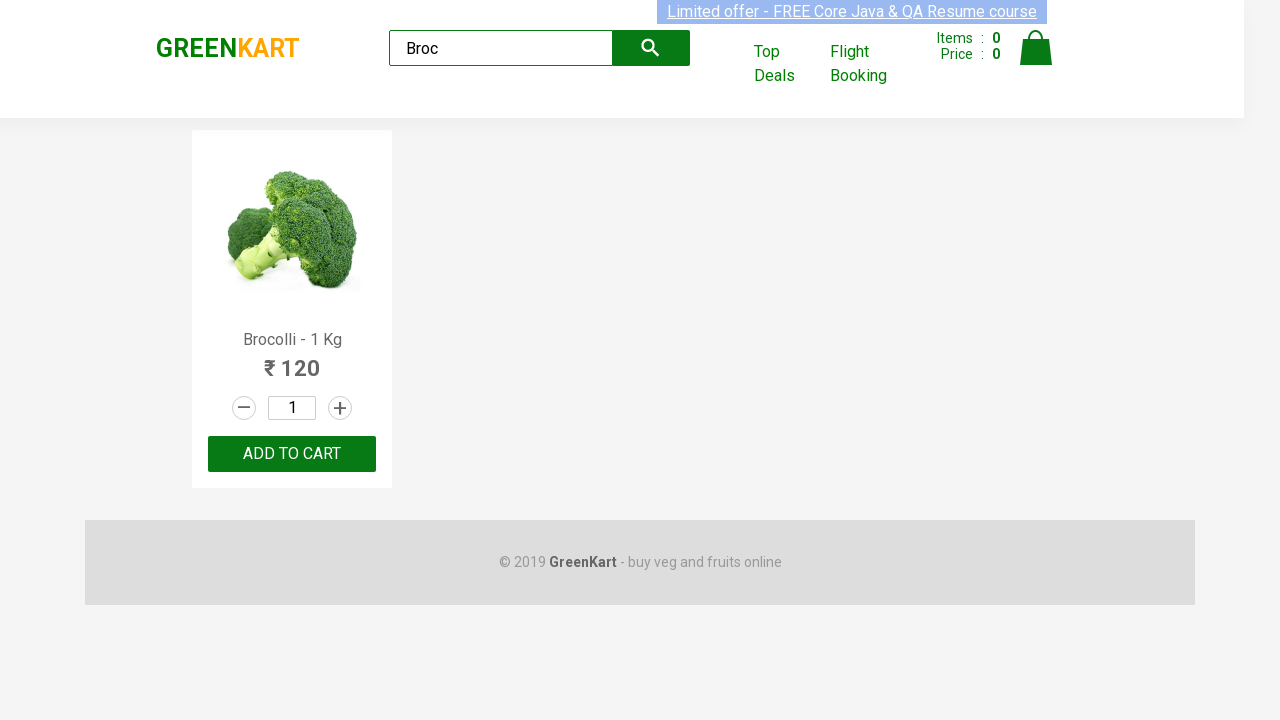

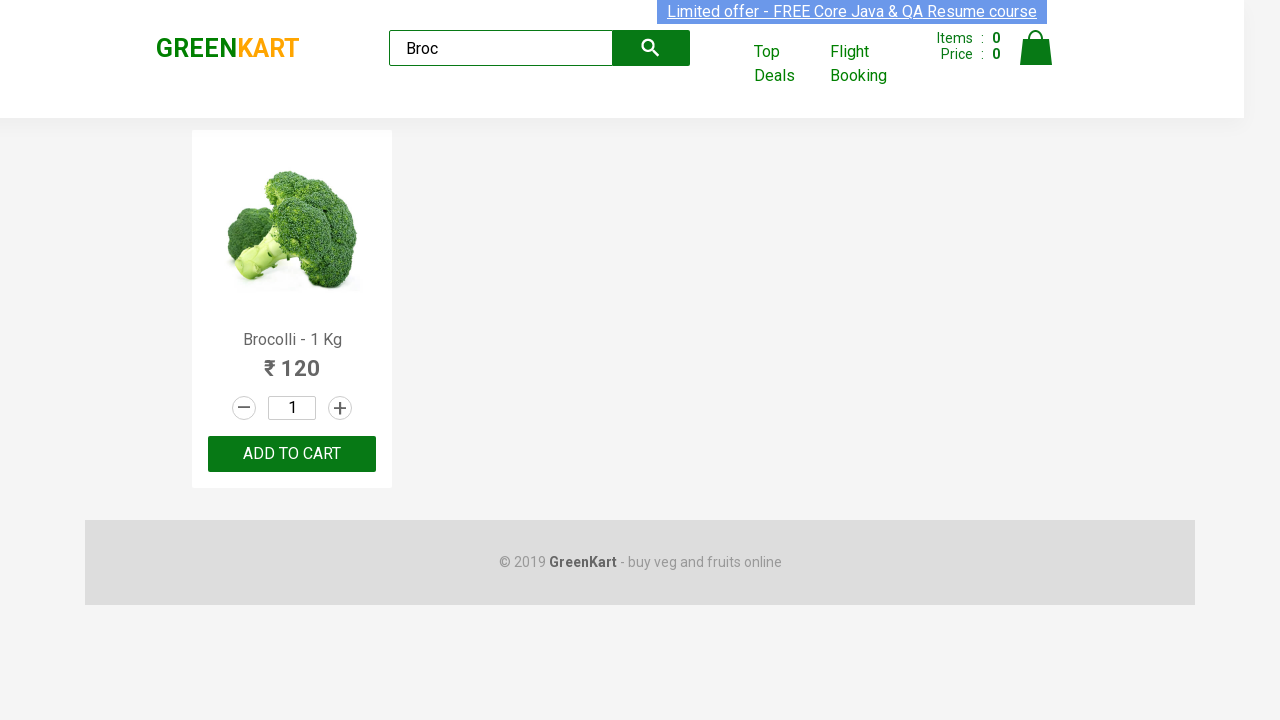